Tests dynamic loading functionality by clicking the Start button and verifying that "Hello World!" text appears after the loading completes

Starting URL: https://the-internet.herokuapp.com/dynamic_loading/1

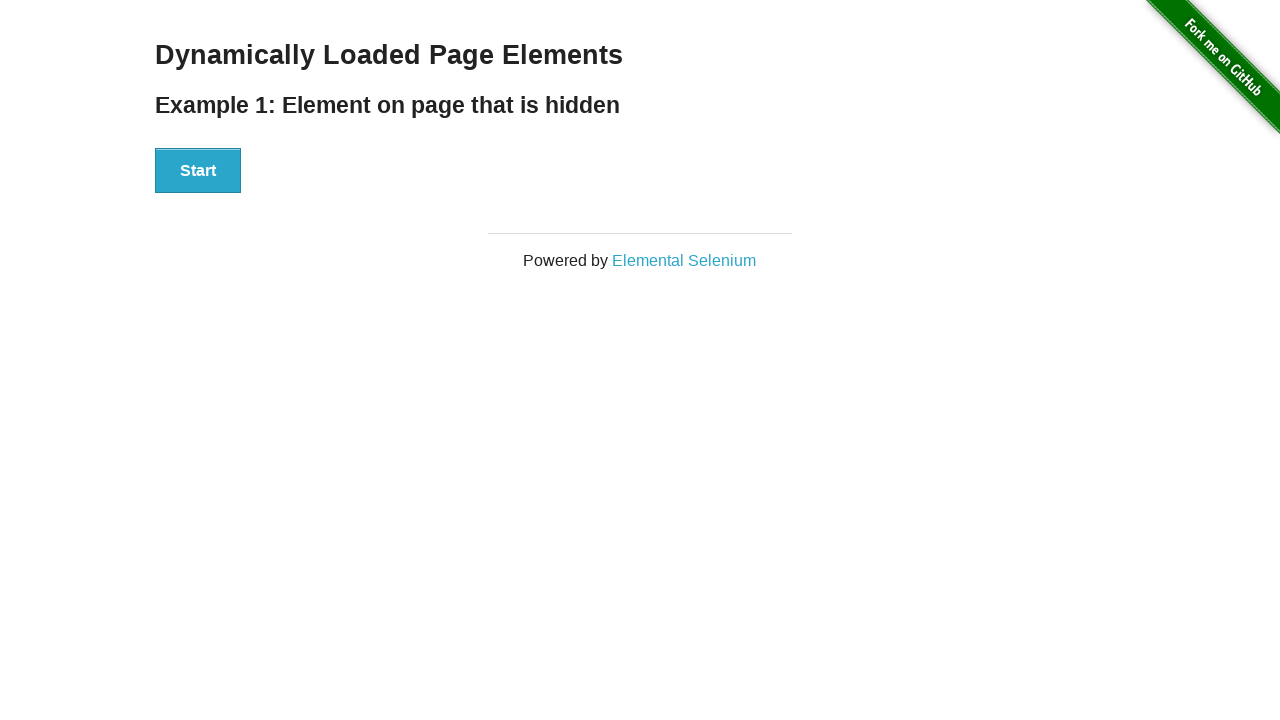

Clicked the Start button at (198, 171) on xpath=//button
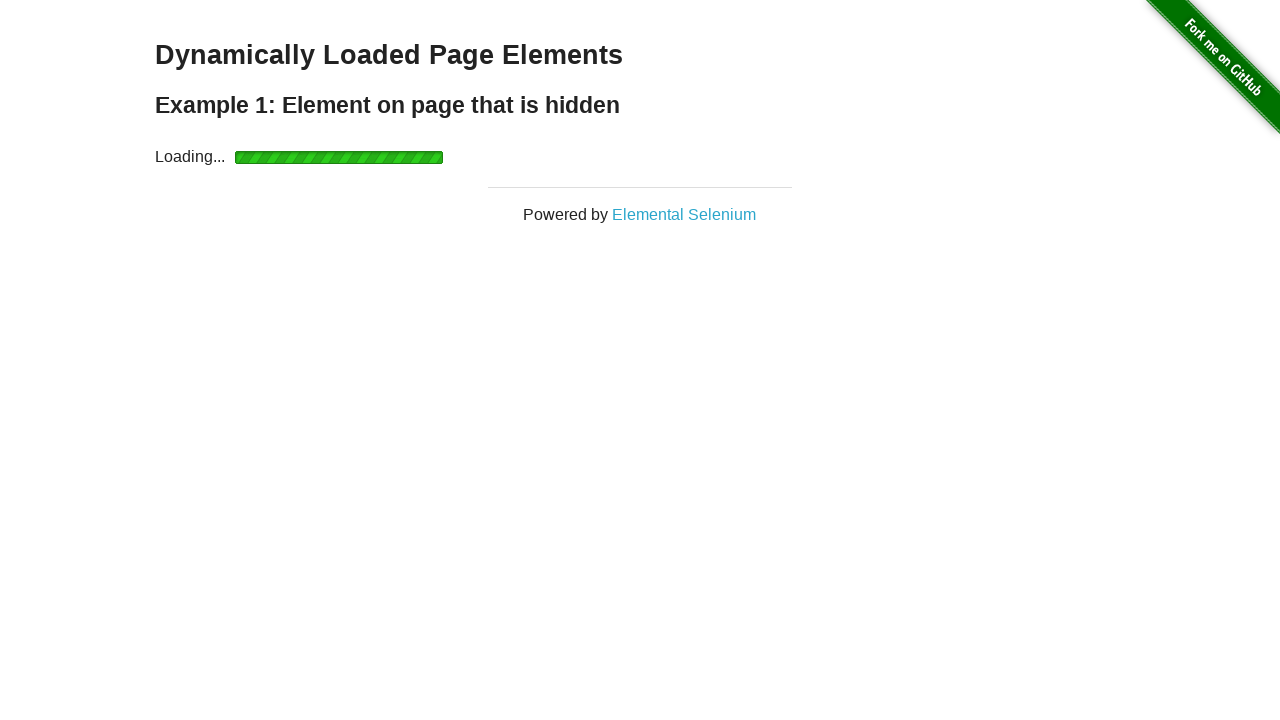

Waited for Hello World text to become visible after loading completes
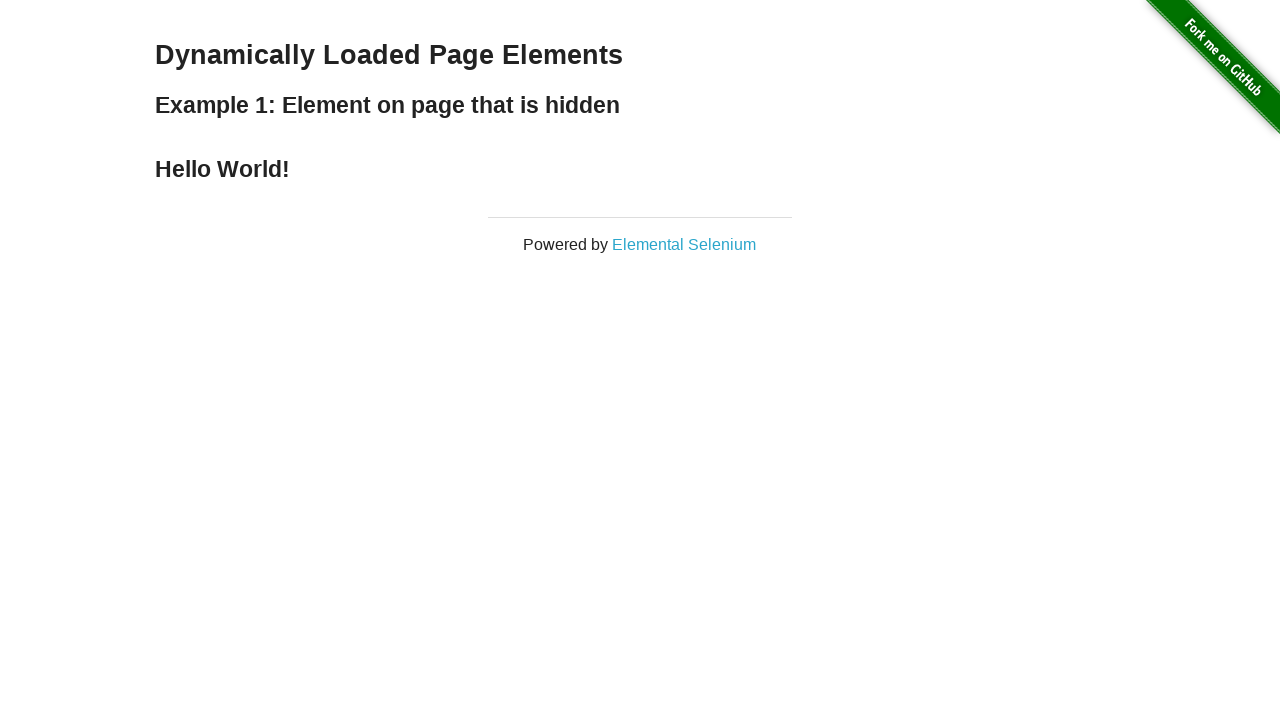

Located the Hello World element
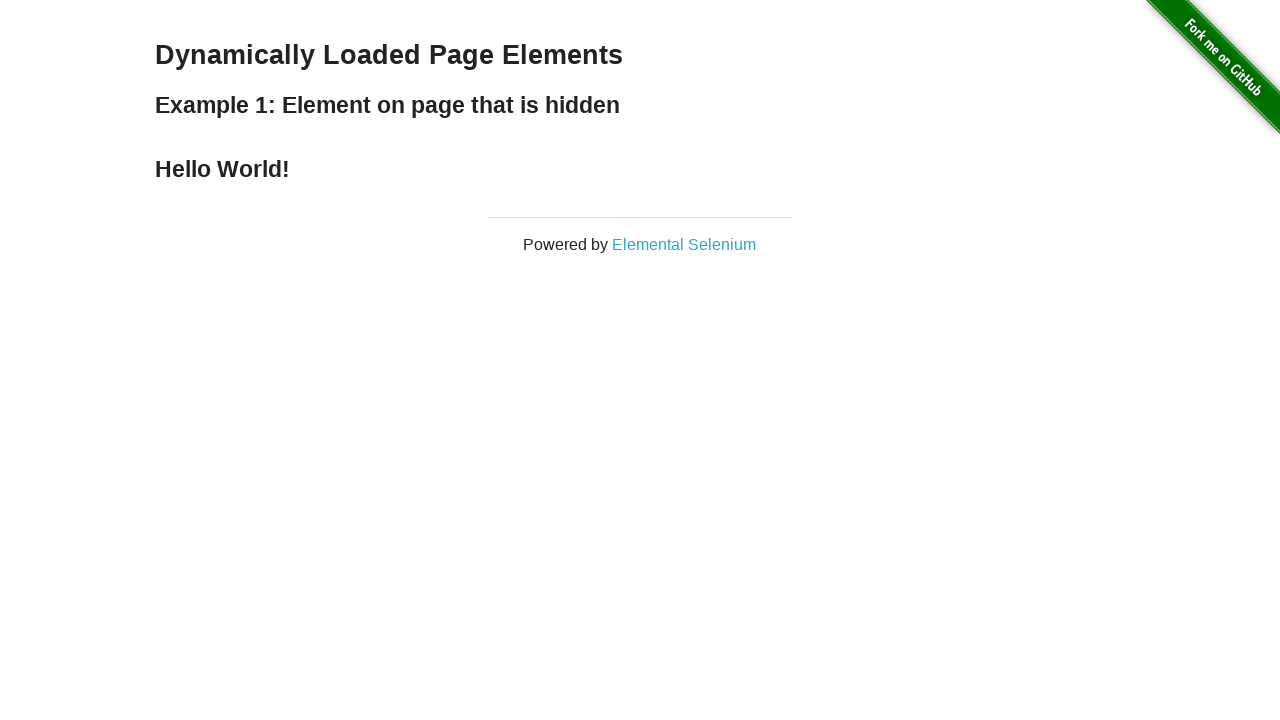

Verified that Hello World! text is displayed correctly
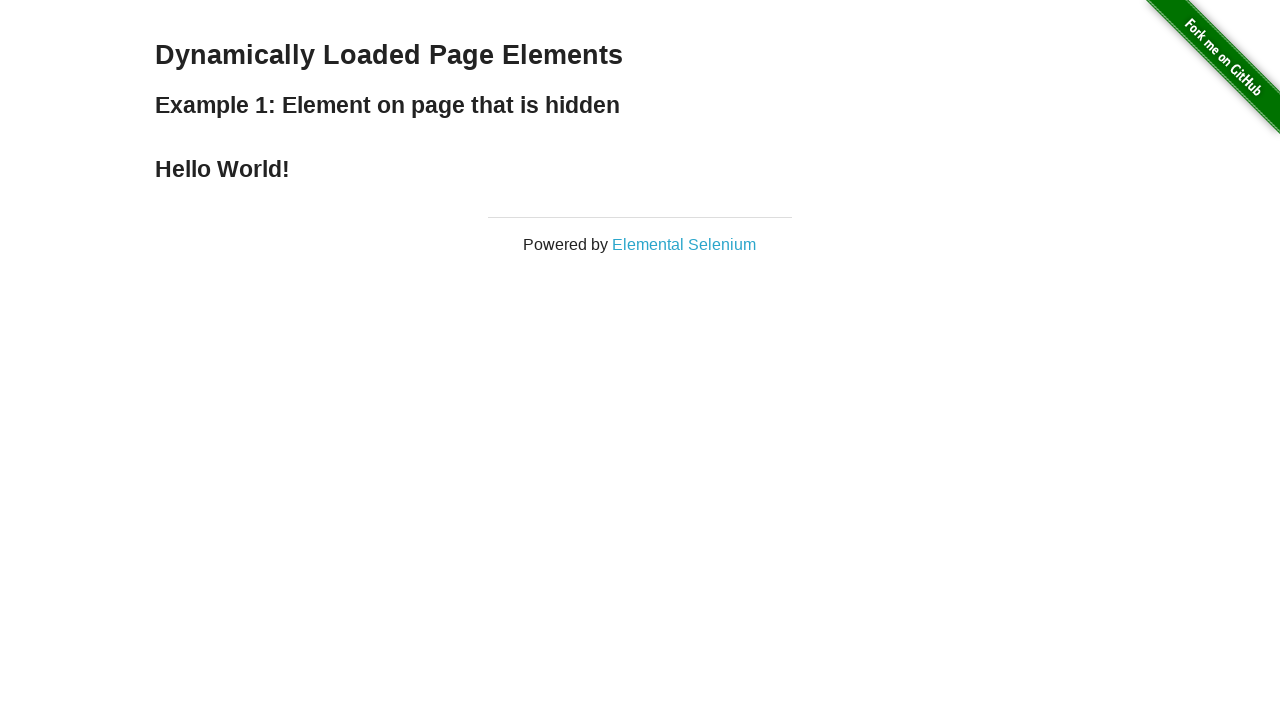

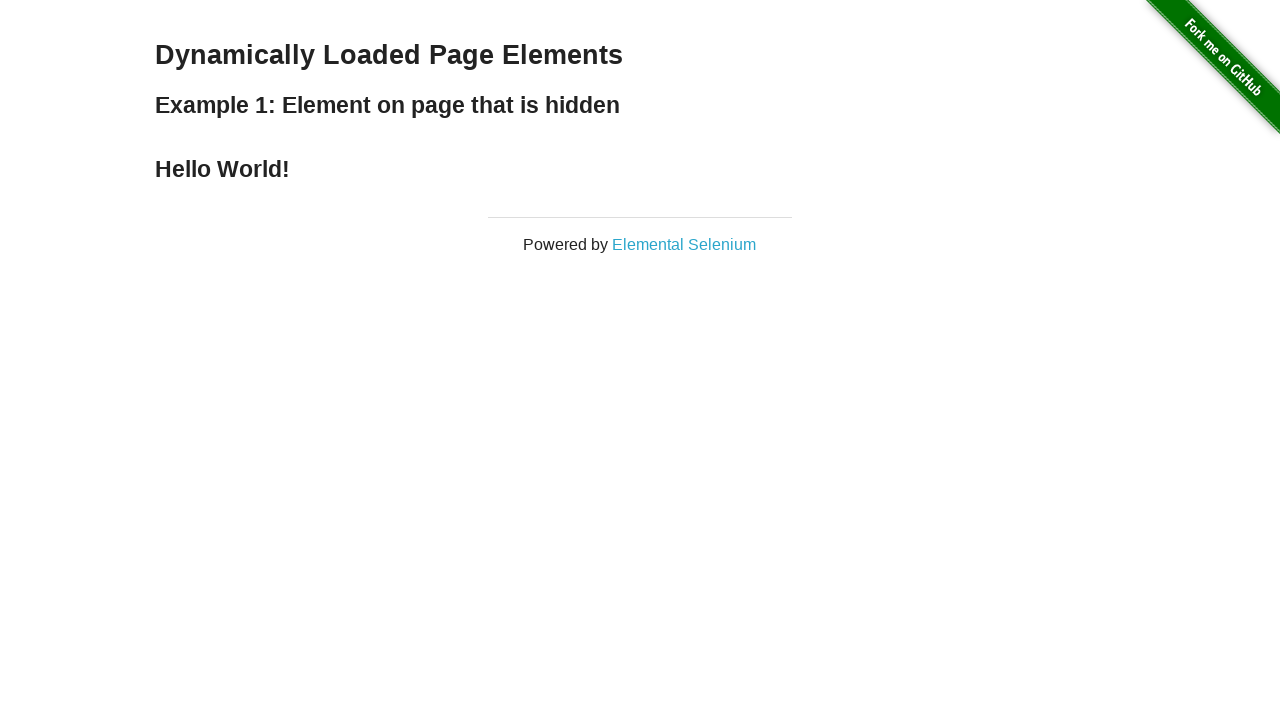